Tests opening a new browser tab, navigating to a different URL in that tab, and verifying the URL and title of the new tab

Starting URL: https://the-internet.herokuapp.com/windows

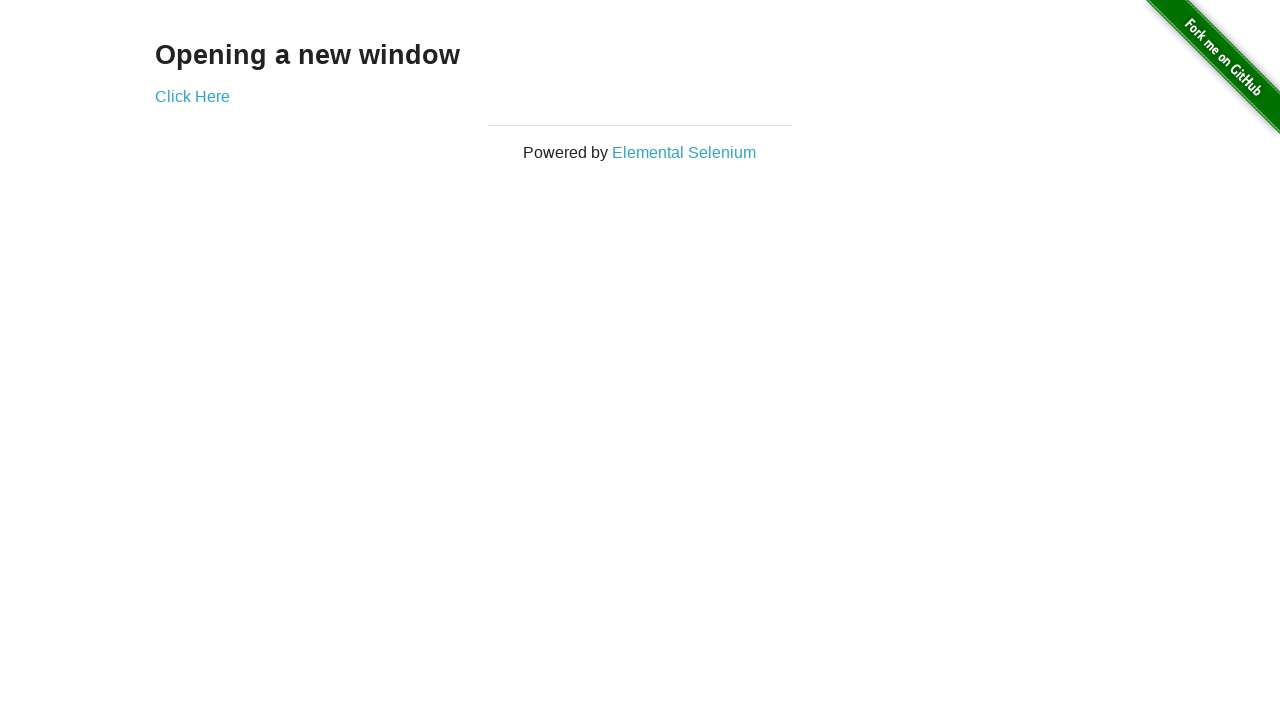

Verified initial page URL contains /windows
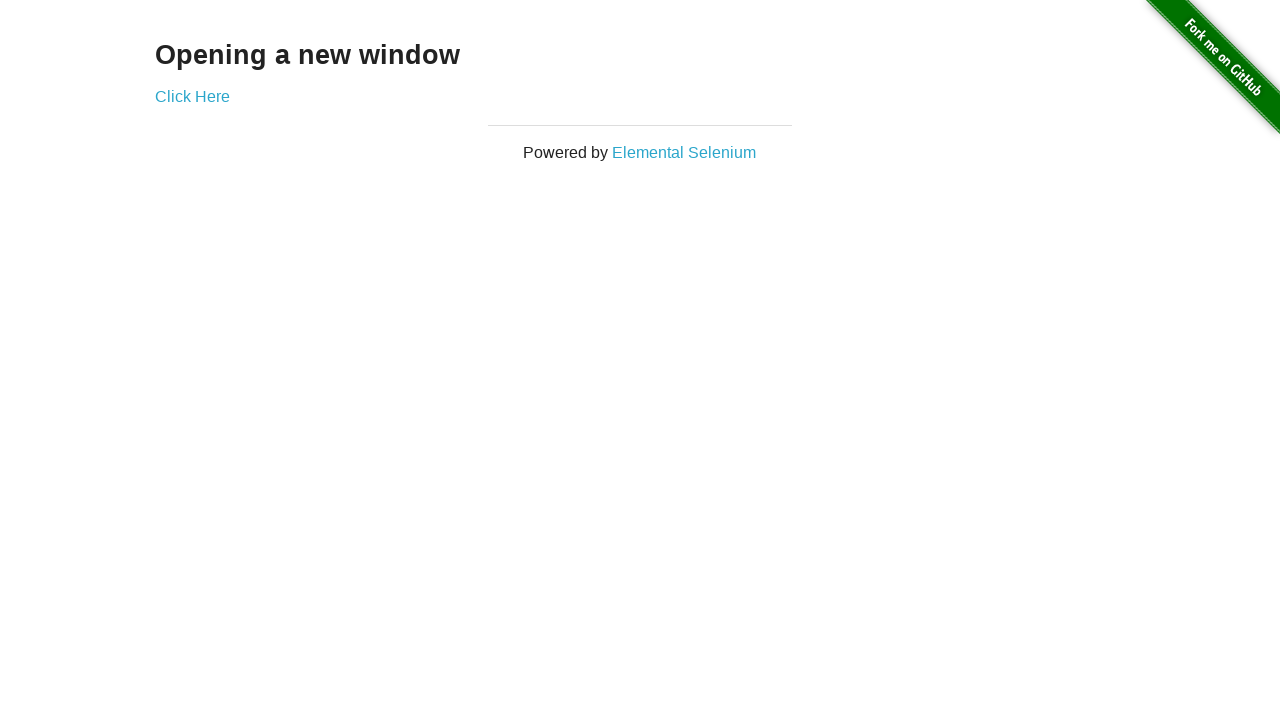

Verified initial page title is 'The Internet'
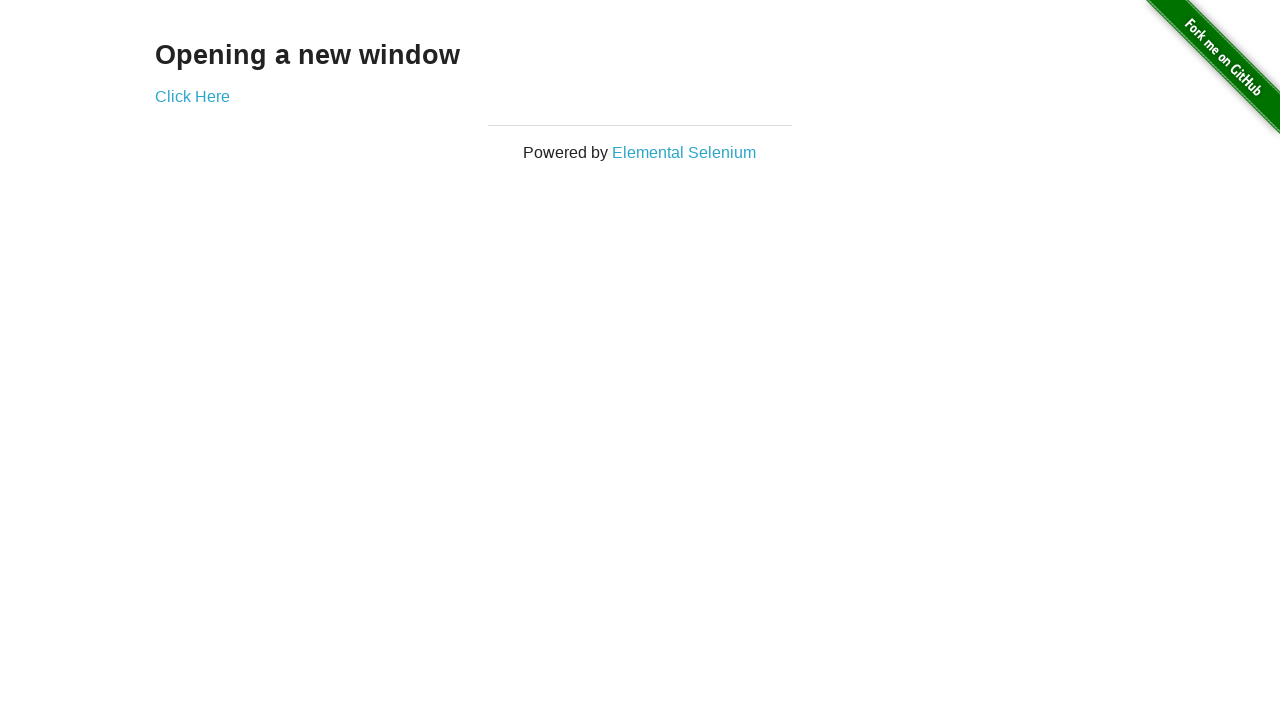

Opened a new browser tab
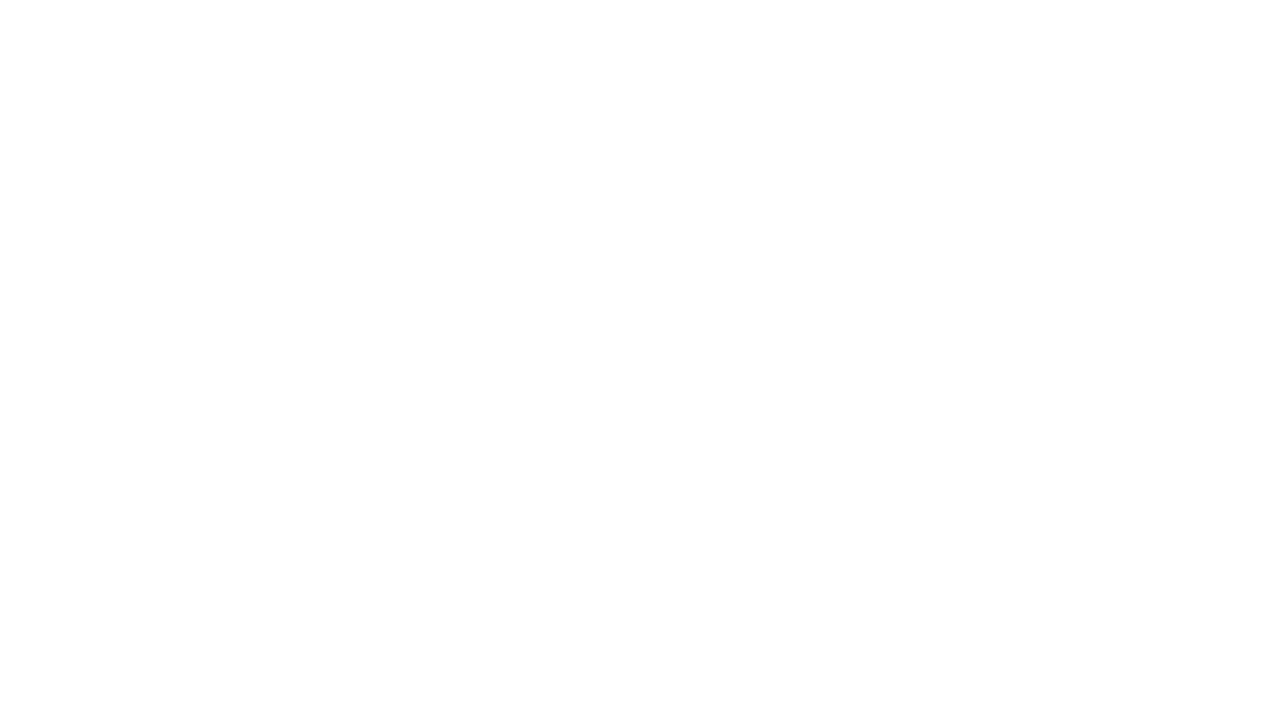

Navigated new tab to https://the-internet.herokuapp.com/typos
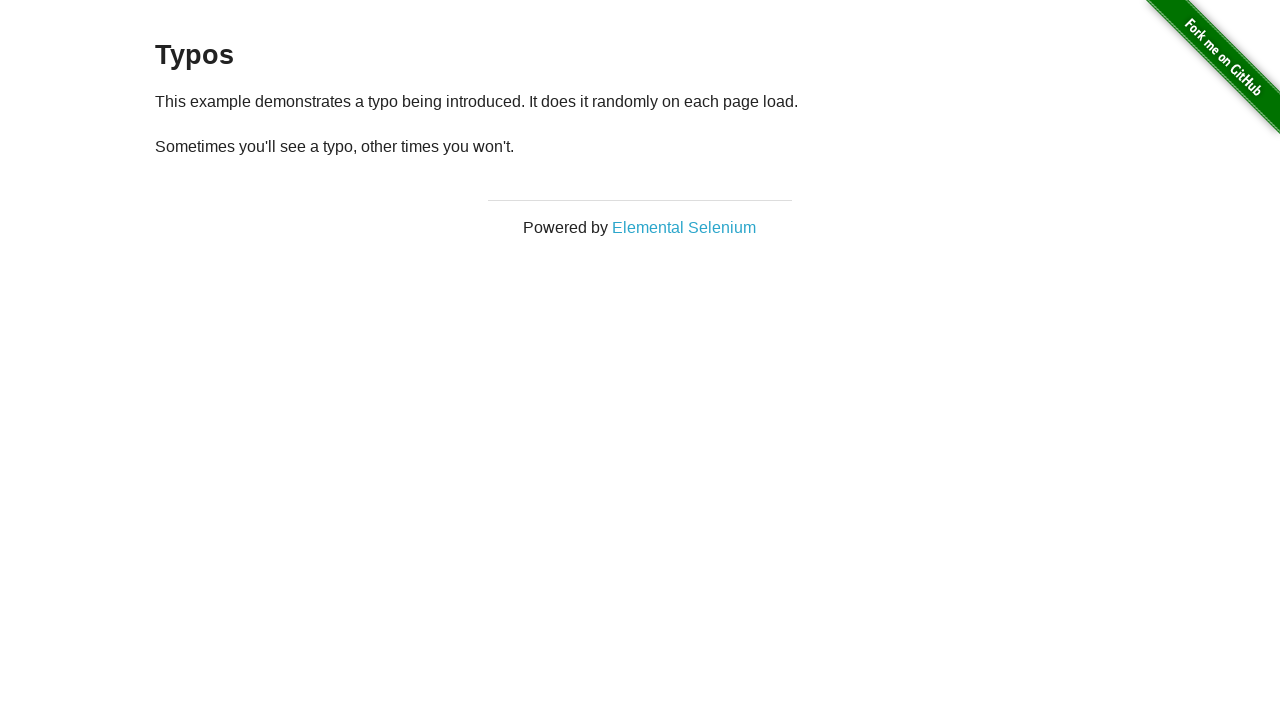

Verified 2 tabs are open
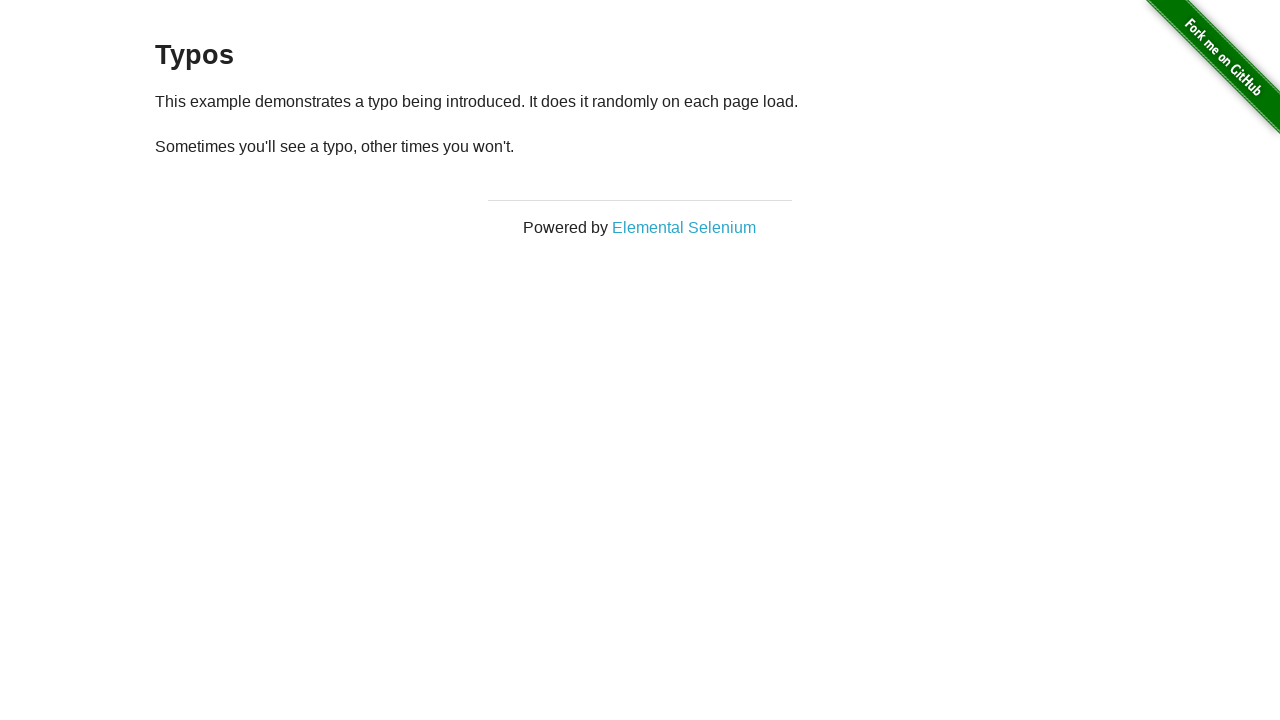

Verified new tab URL contains /typos
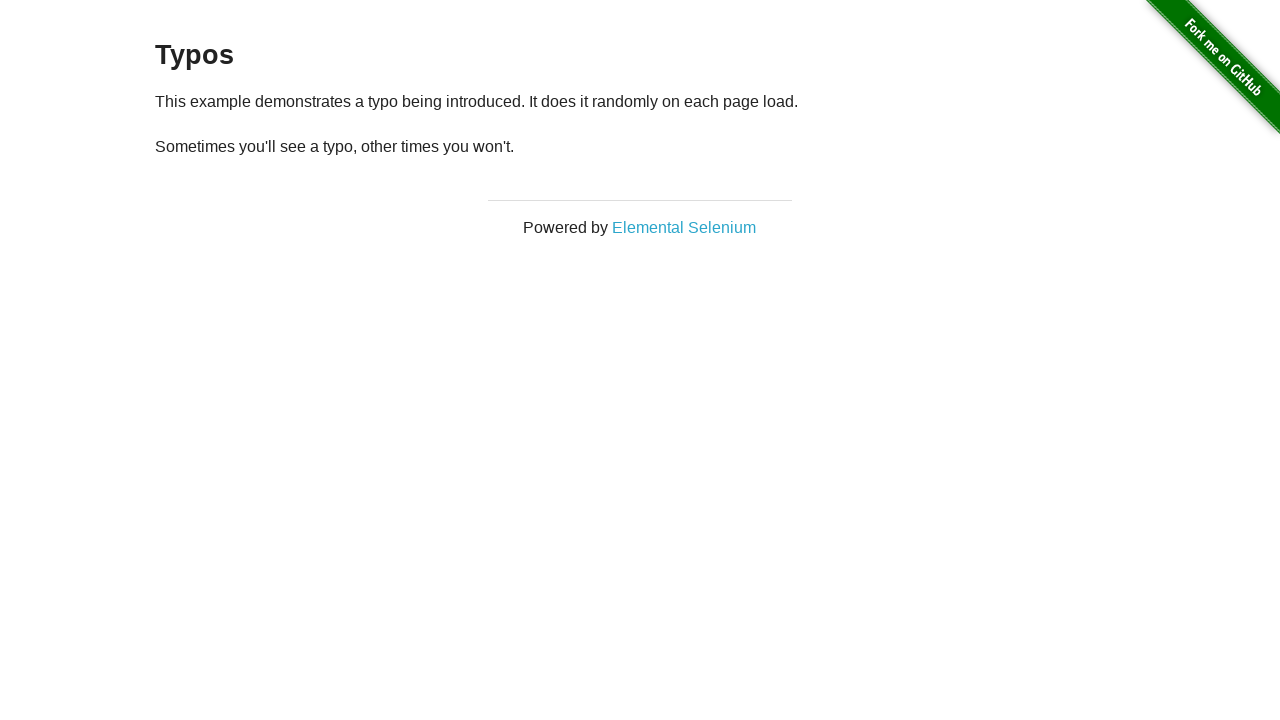

Verified new tab title is 'The Internet'
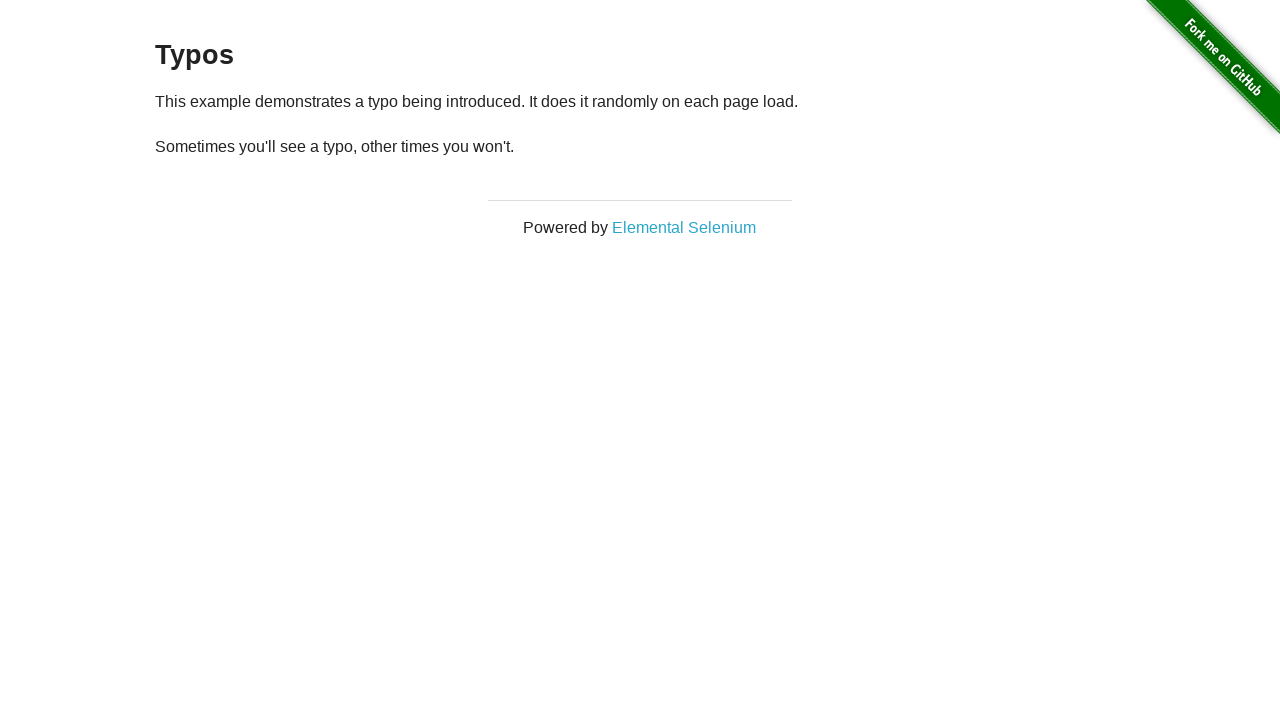

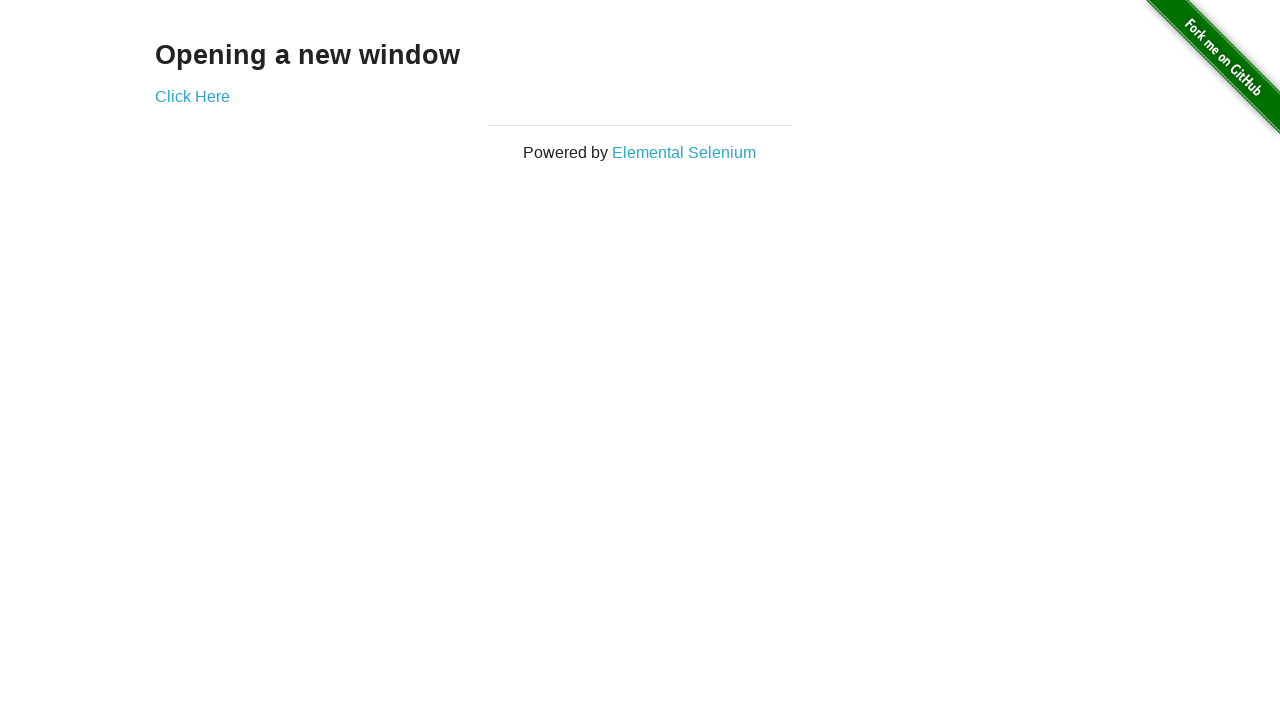